Tests window switching functionality by clicking a link that opens a new window, switching to the new window to verify its content, then switching back to the original window to verify it's still accessible.

Starting URL: https://the-internet.herokuapp.com/windows

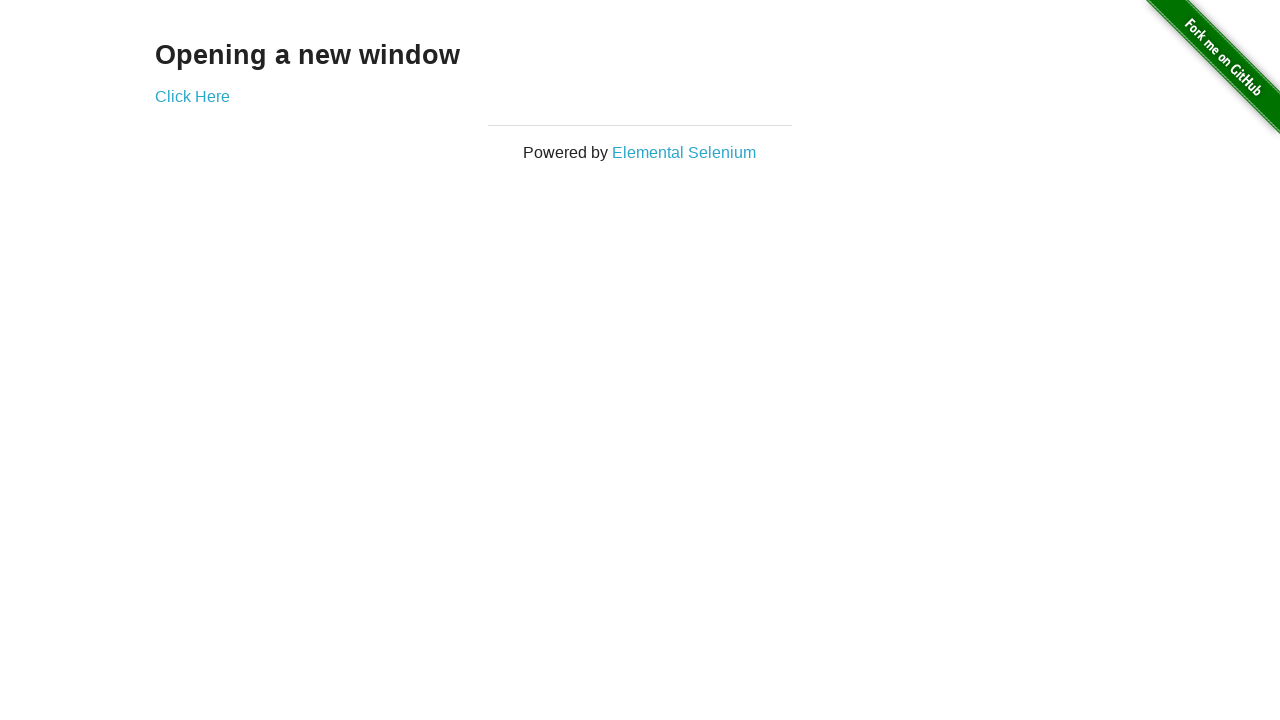

Verified heading text is 'Opening a new window'
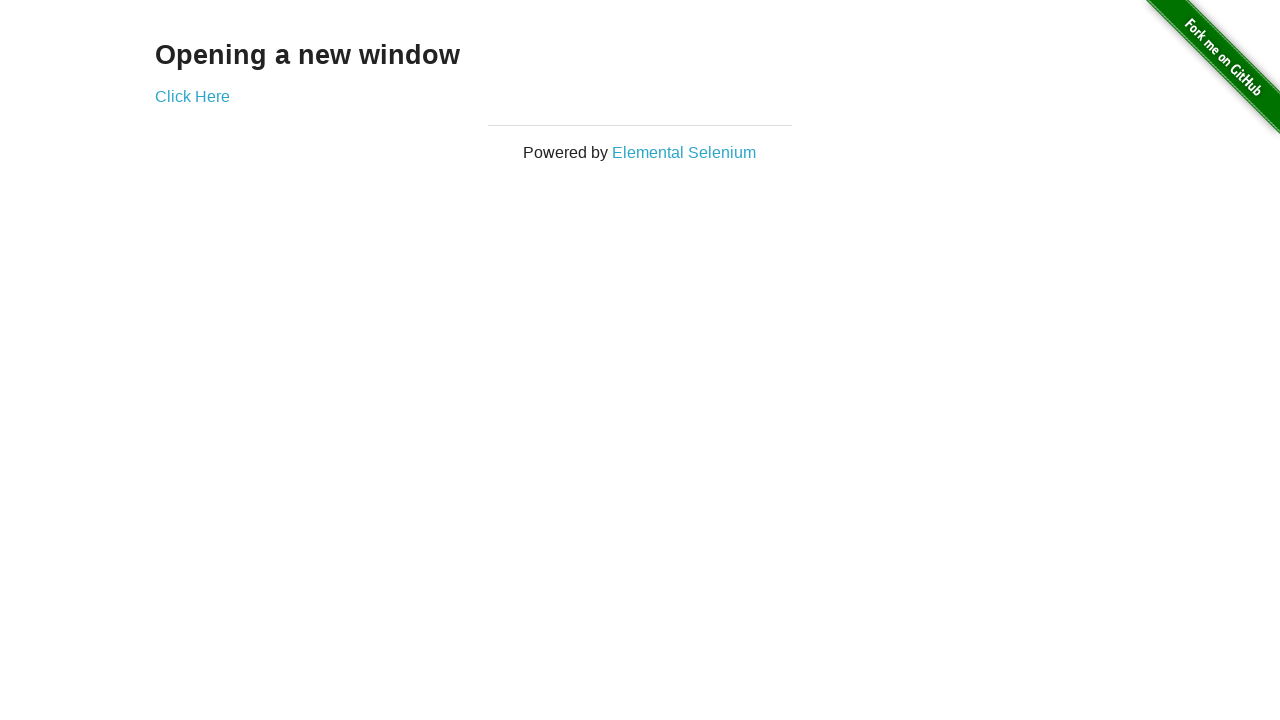

Verified page title is 'The Internet'
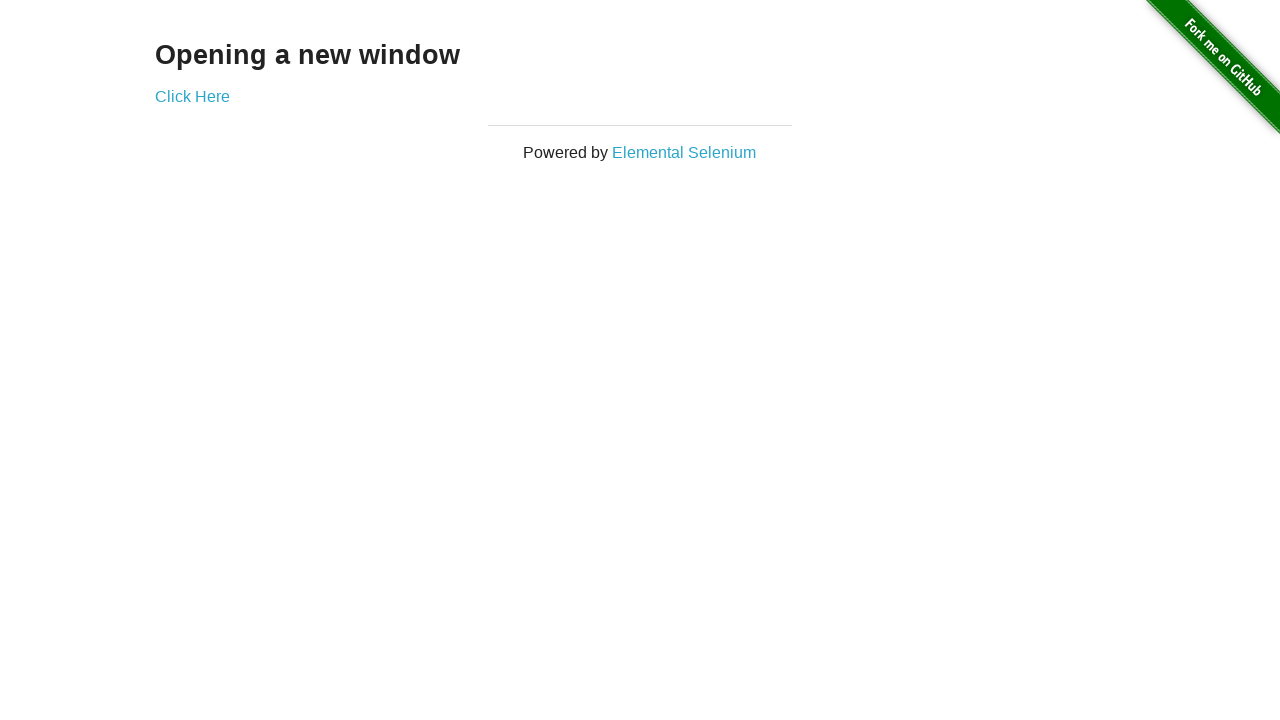

Clicked 'Click Here' link to open new window at (192, 96) on xpath=//*[text()='Click Here']
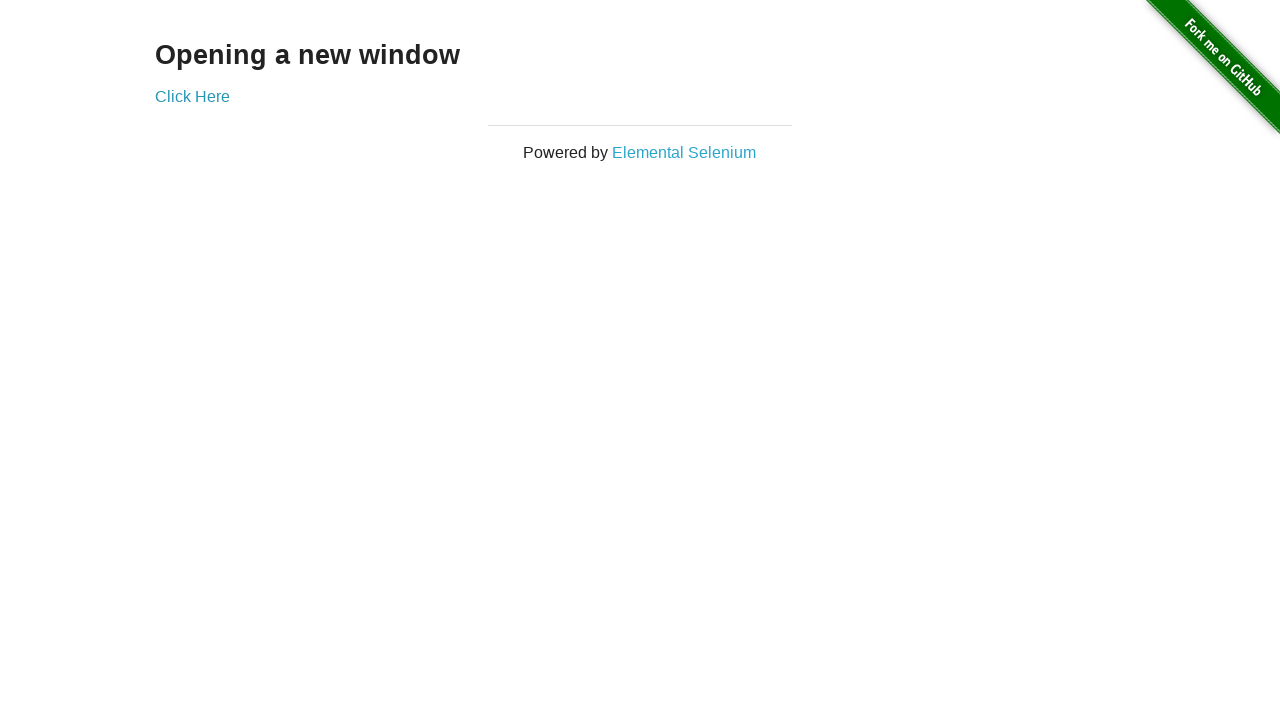

New window loaded successfully
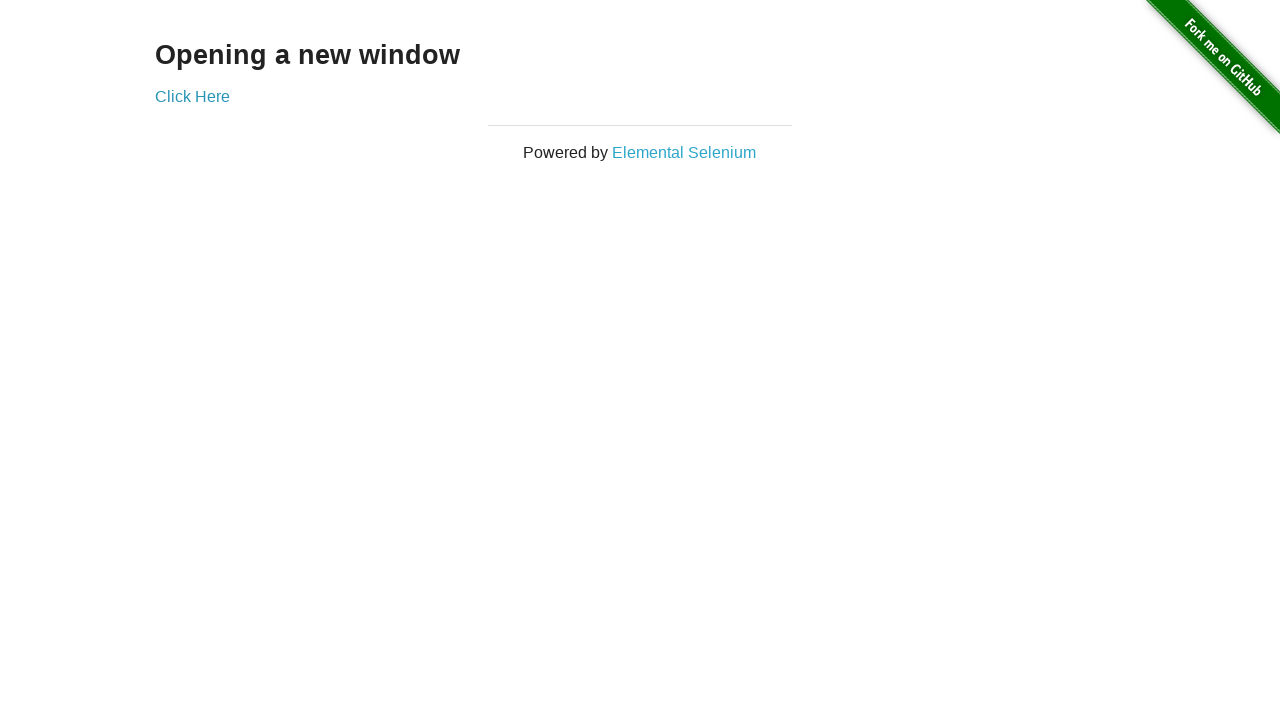

Verified new window title is 'New Window'
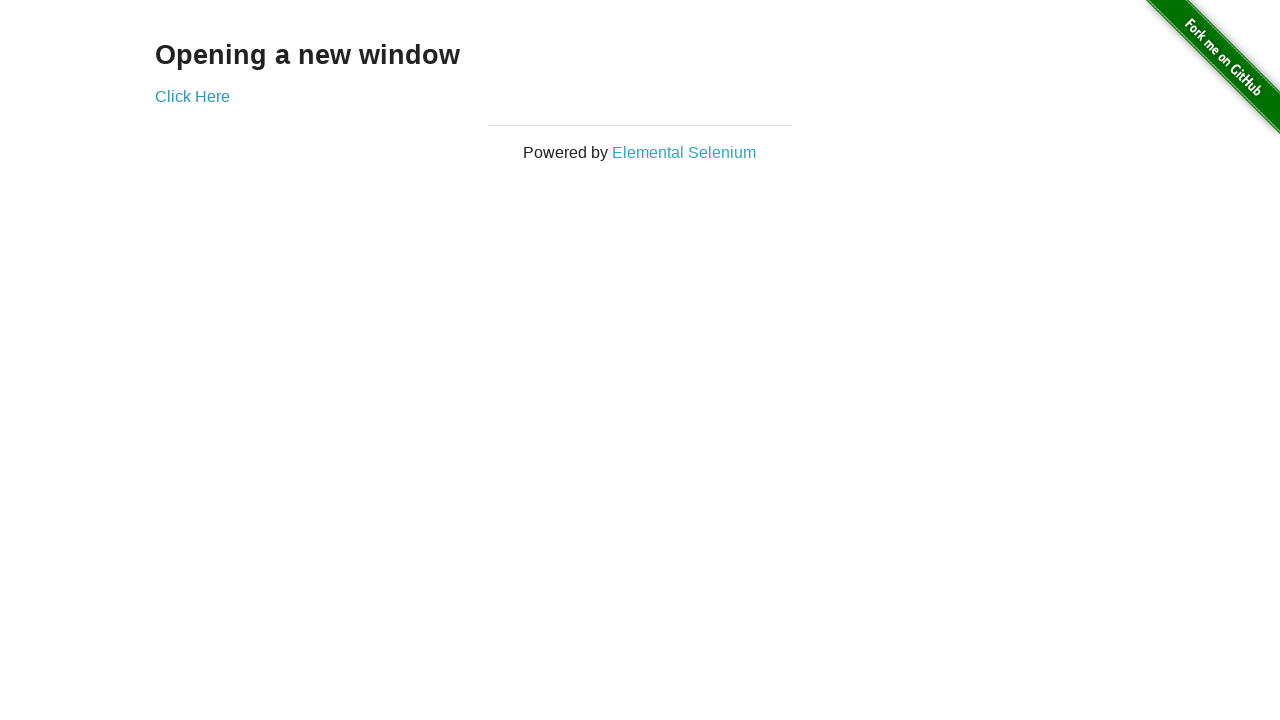

Verified new window heading text is 'New Window'
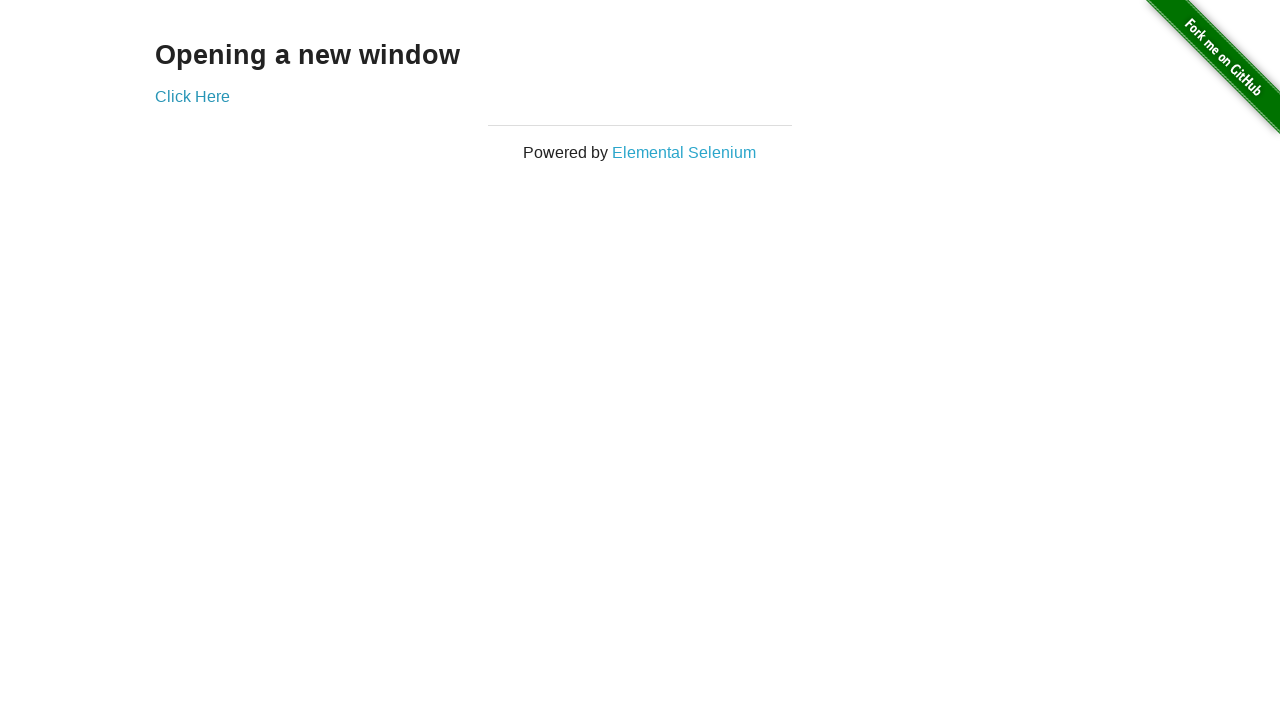

Switched back to original window
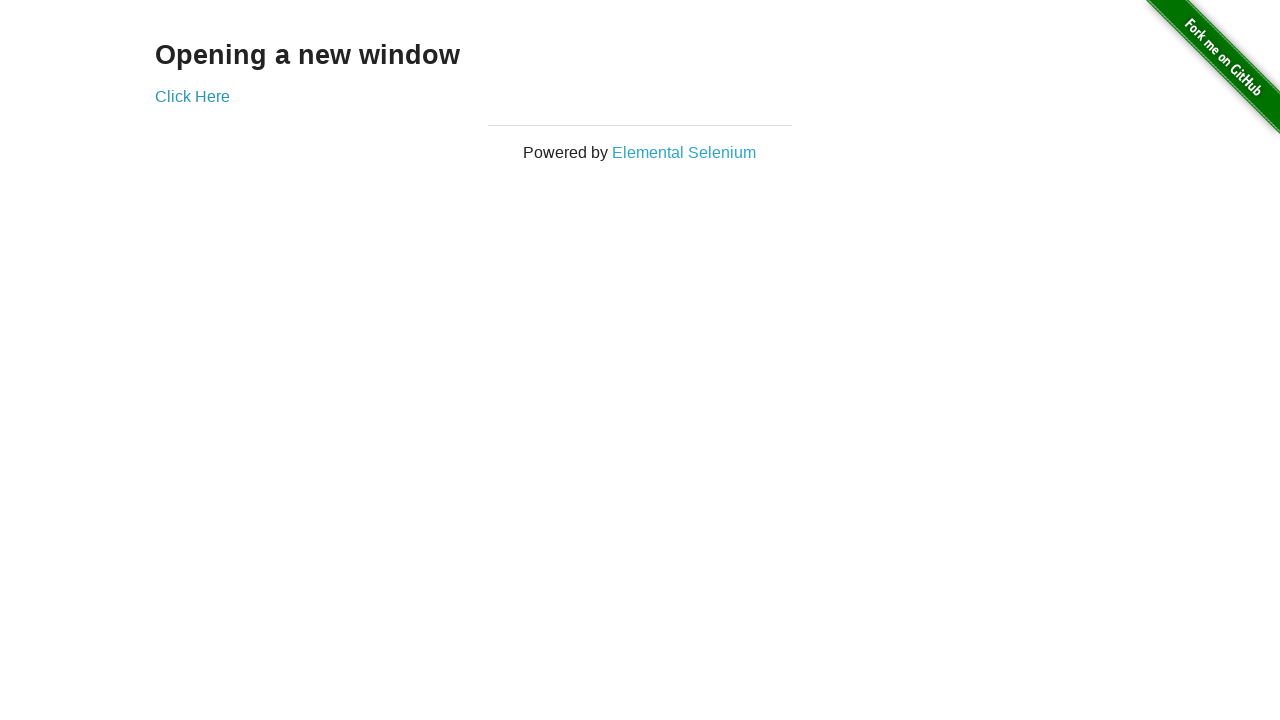

Verified original window title is still 'The Internet'
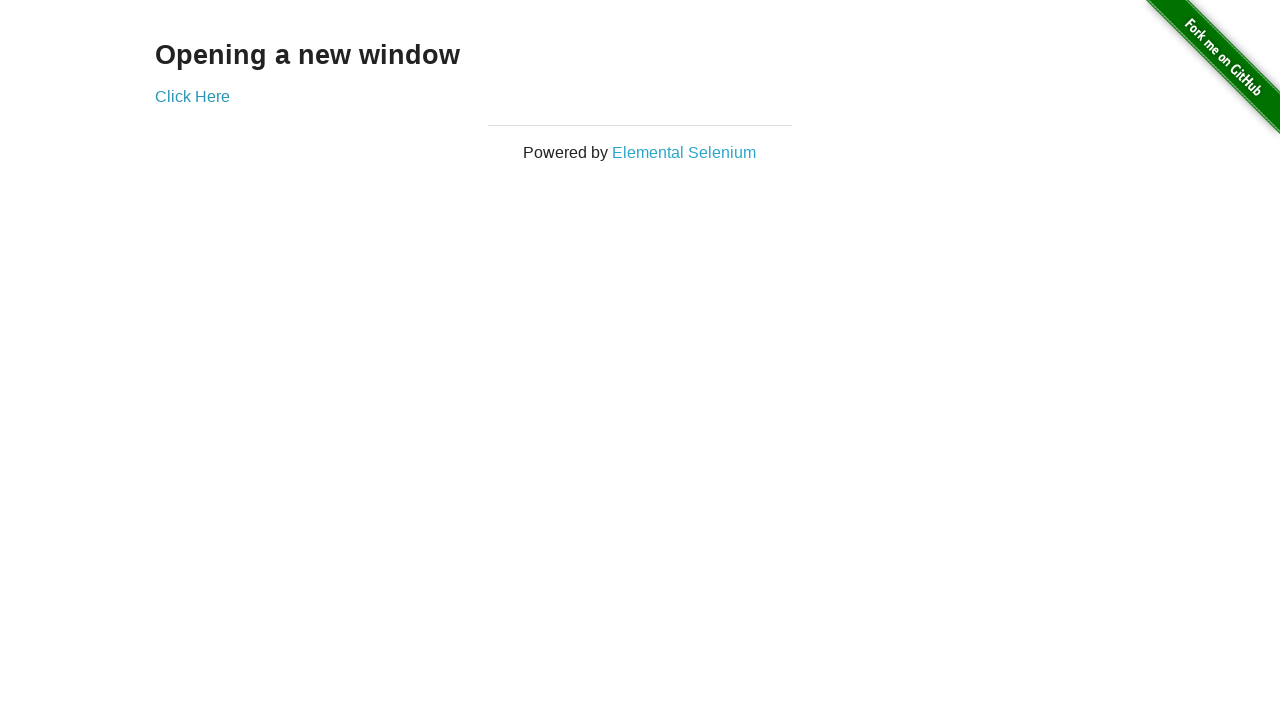

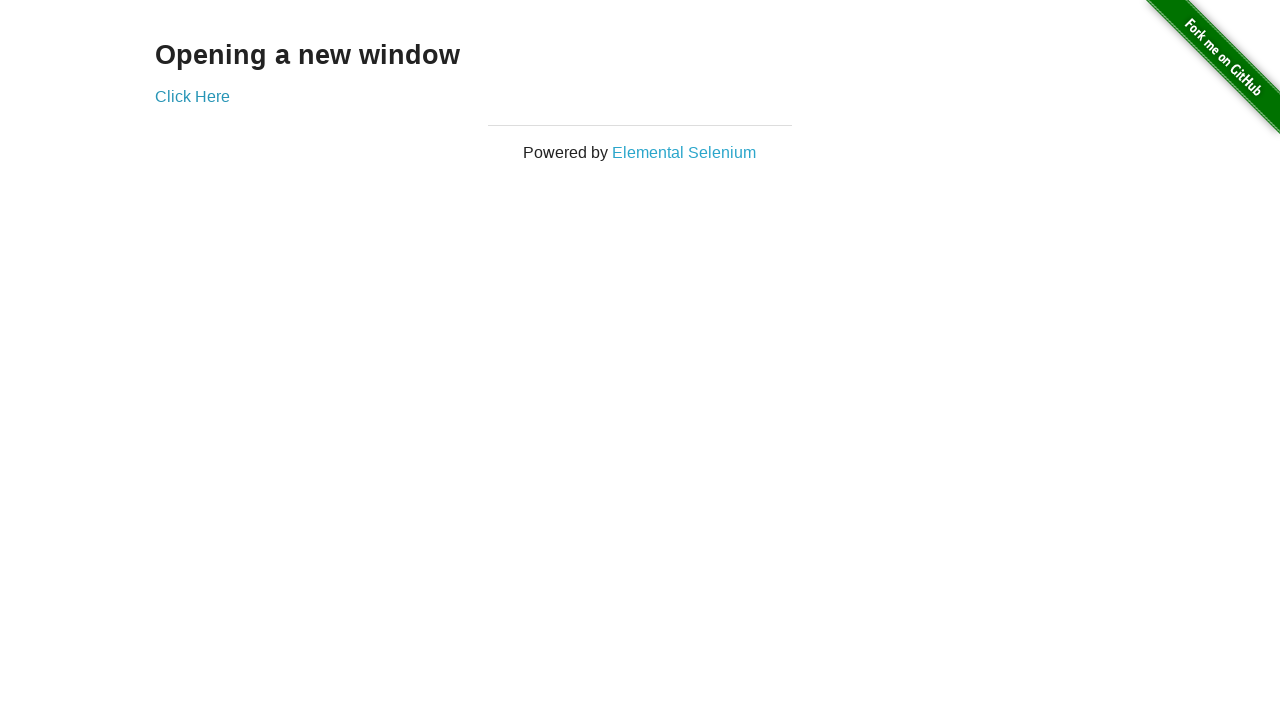